Tests dynamic disabled buttons by clicking a sequence of buttons that become enabled one after another, verifying all buttons can be clicked successfully

Starting URL: https://testpages.eviltester.com/styled/dynamic-buttons-disabled.html

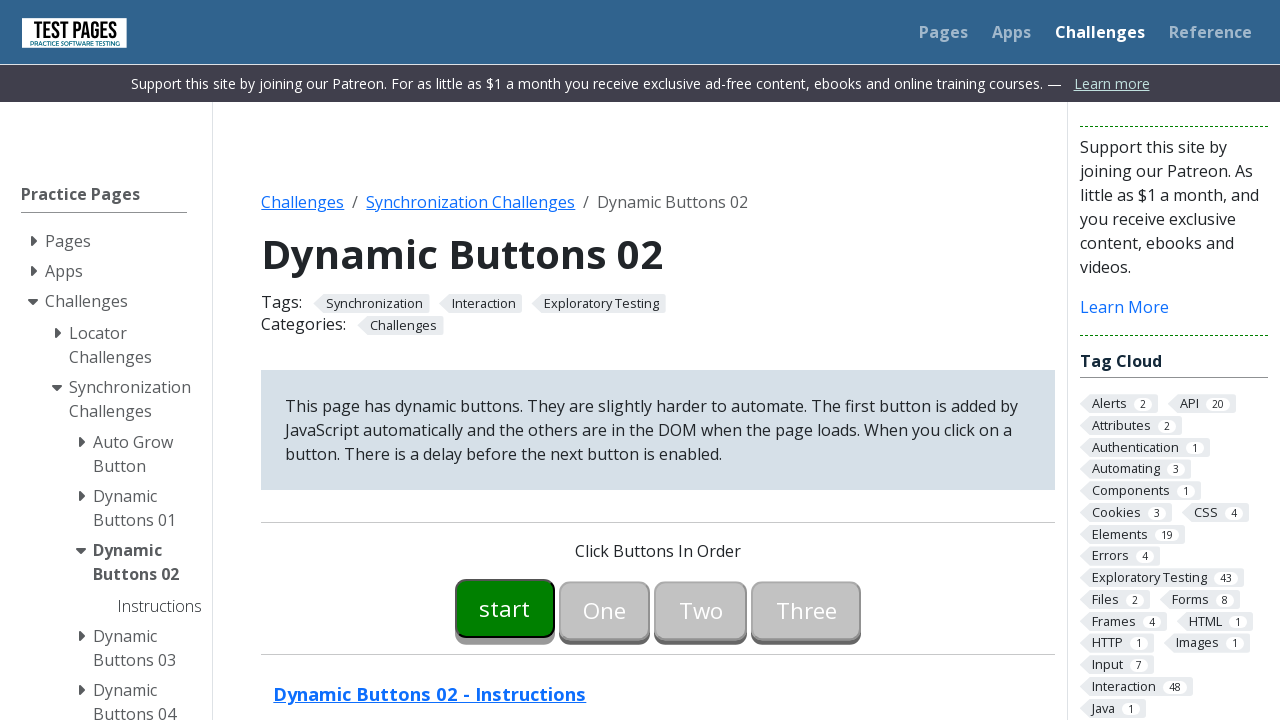

Clicked button00 - first button in sequence at (505, 608) on #button00
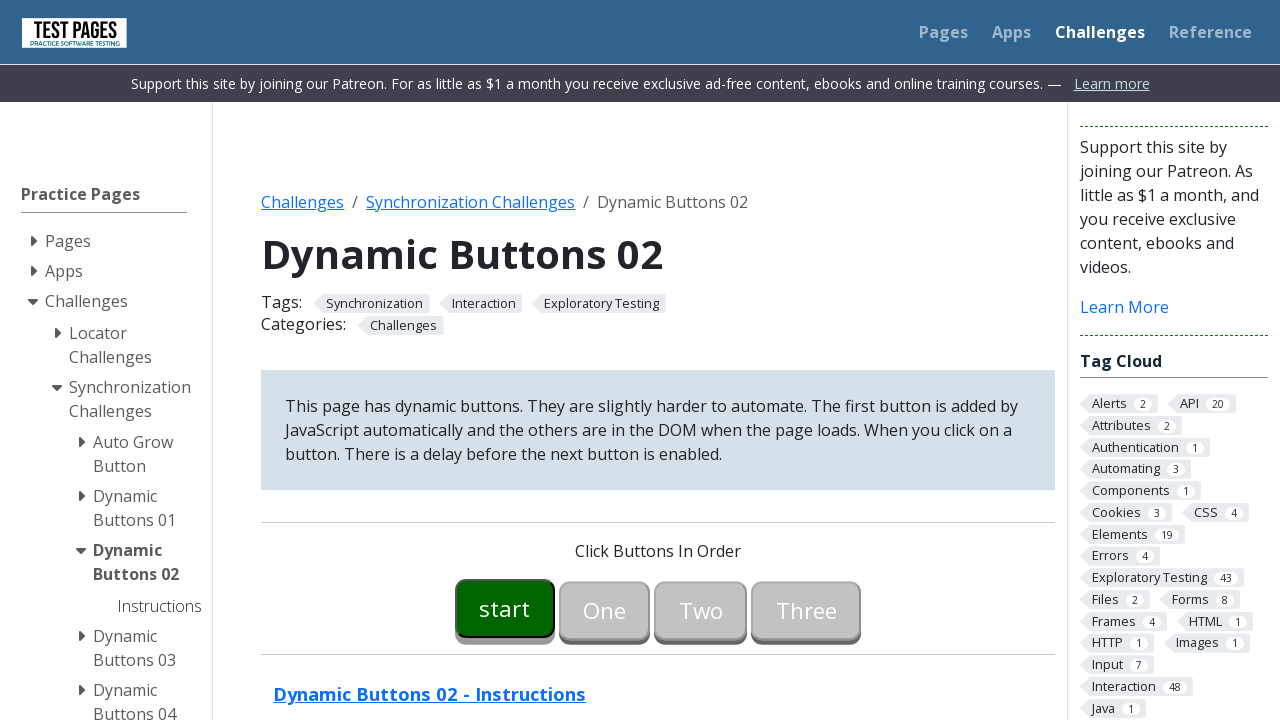

Clicked button01 - second button becomes enabled after button00 at (605, 608) on #button01
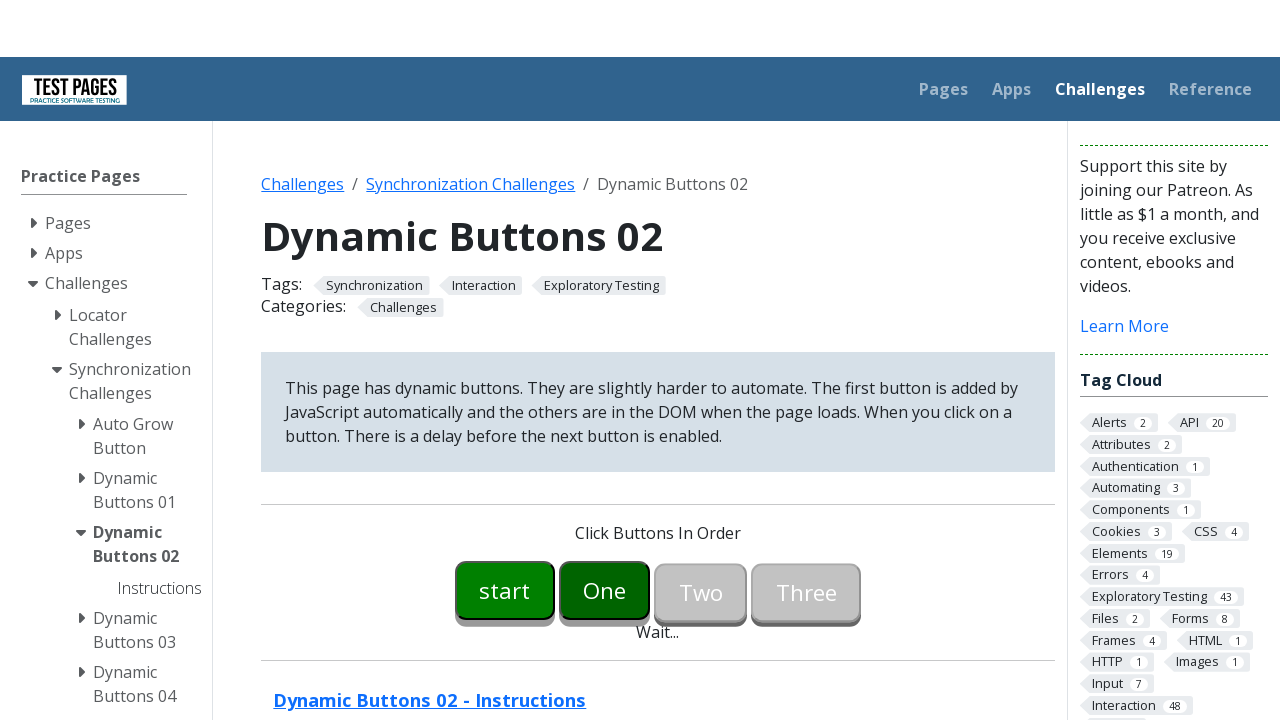

Clicked button02 - third button becomes enabled after button01 at (701, 360) on #button02
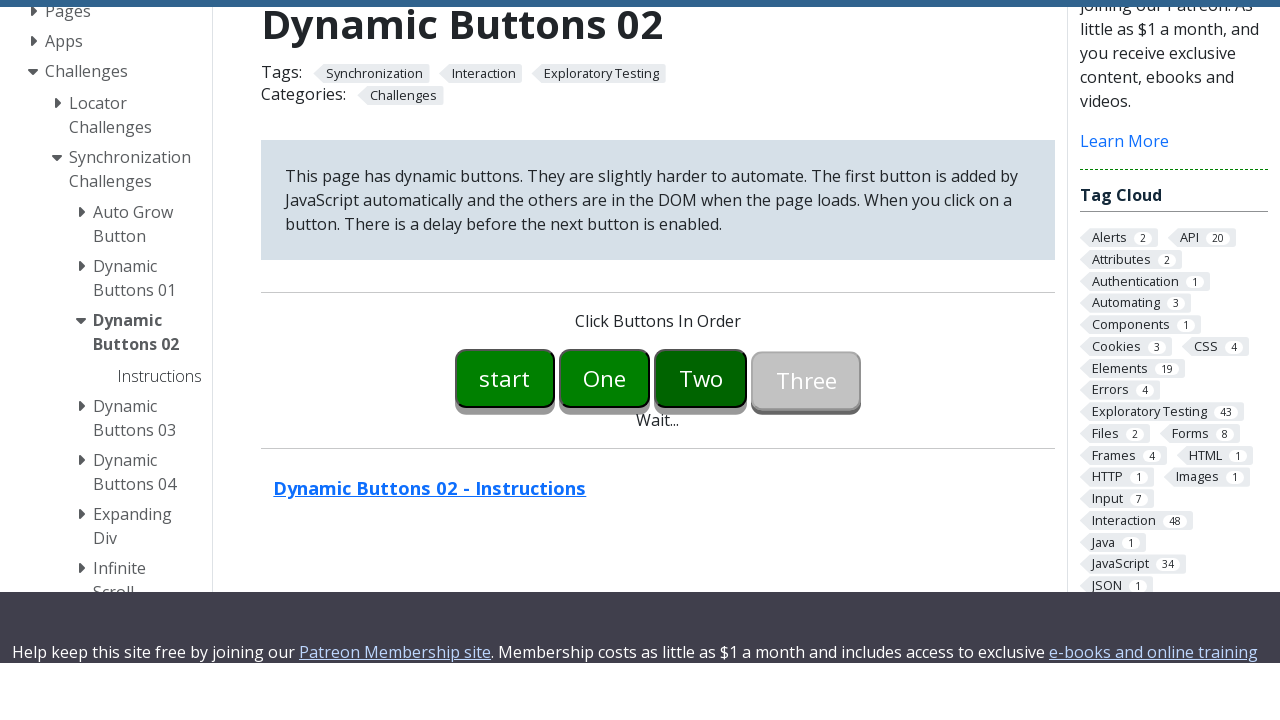

Clicked button03 - fourth button becomes enabled after button02 at (806, 608) on #button03
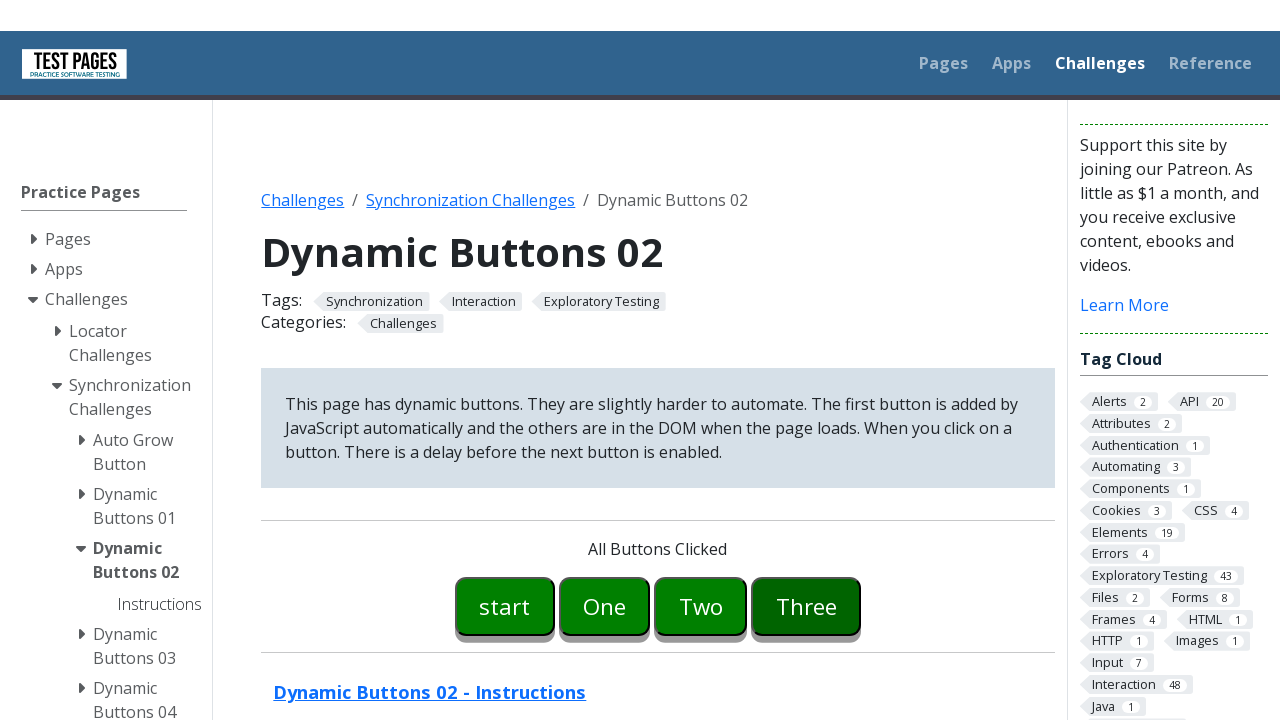

Success message 'All Buttons Clicked' appeared - all buttons clicked successfully
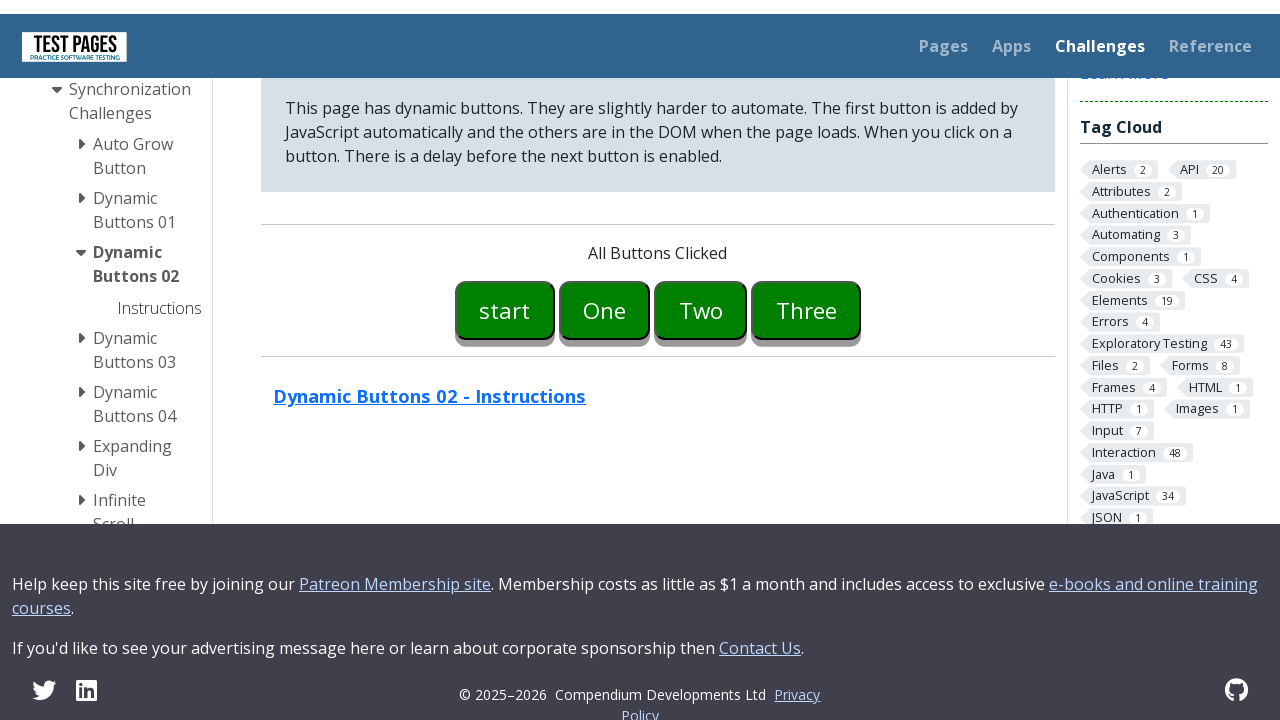

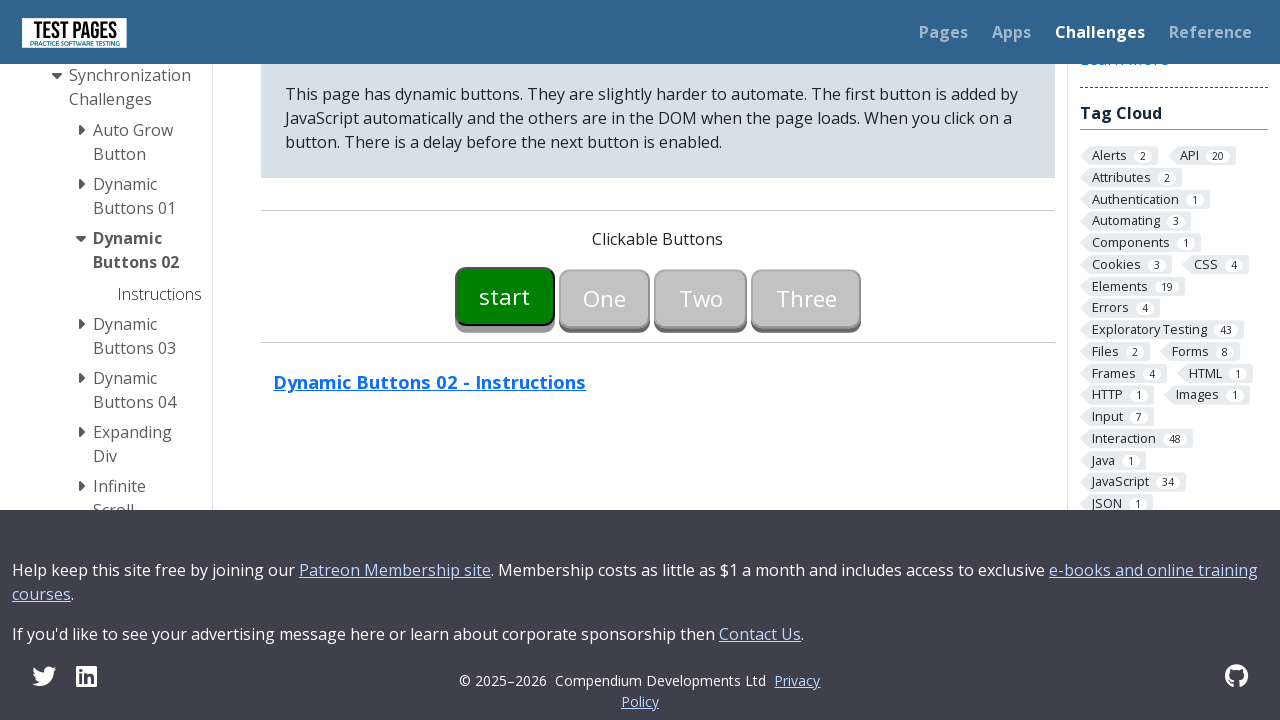